Tests number validation by entering different values (small number, big number, text, valid number) and submitting to check error messages or success alerts

Starting URL: https://kristinek.github.io/site/tasks/enter_a_number

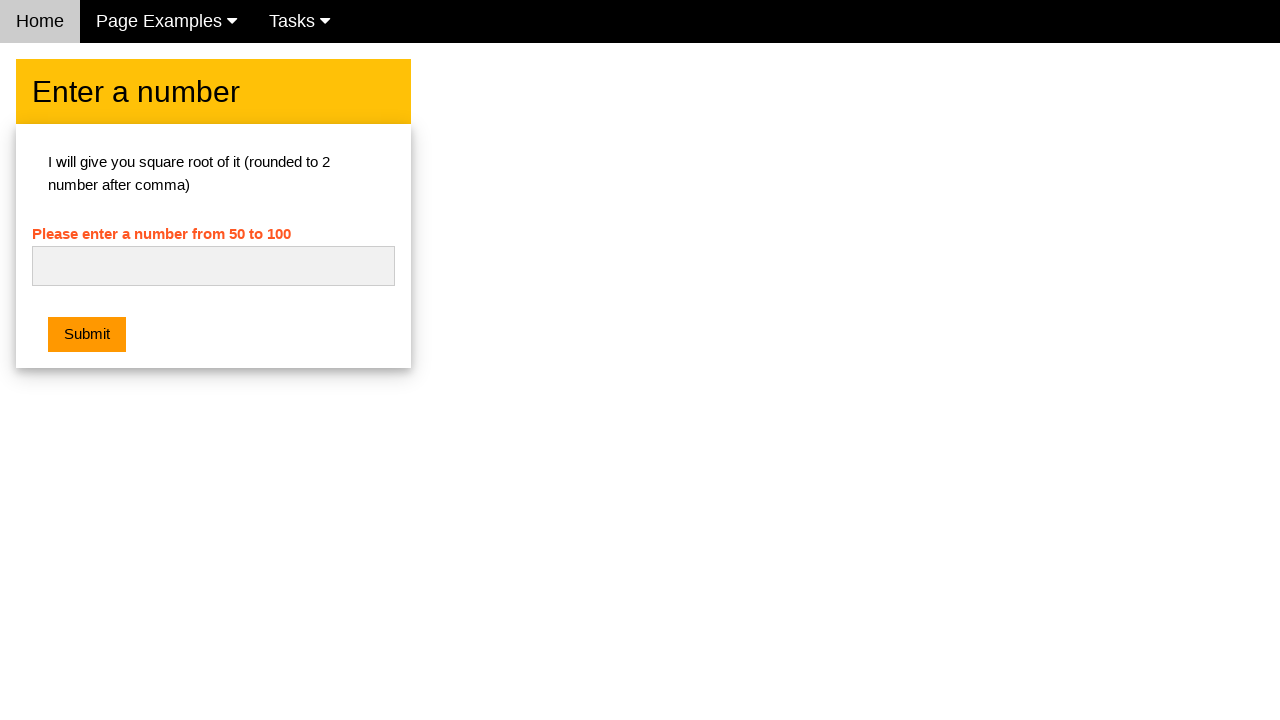

Cleared the number input field on #numb
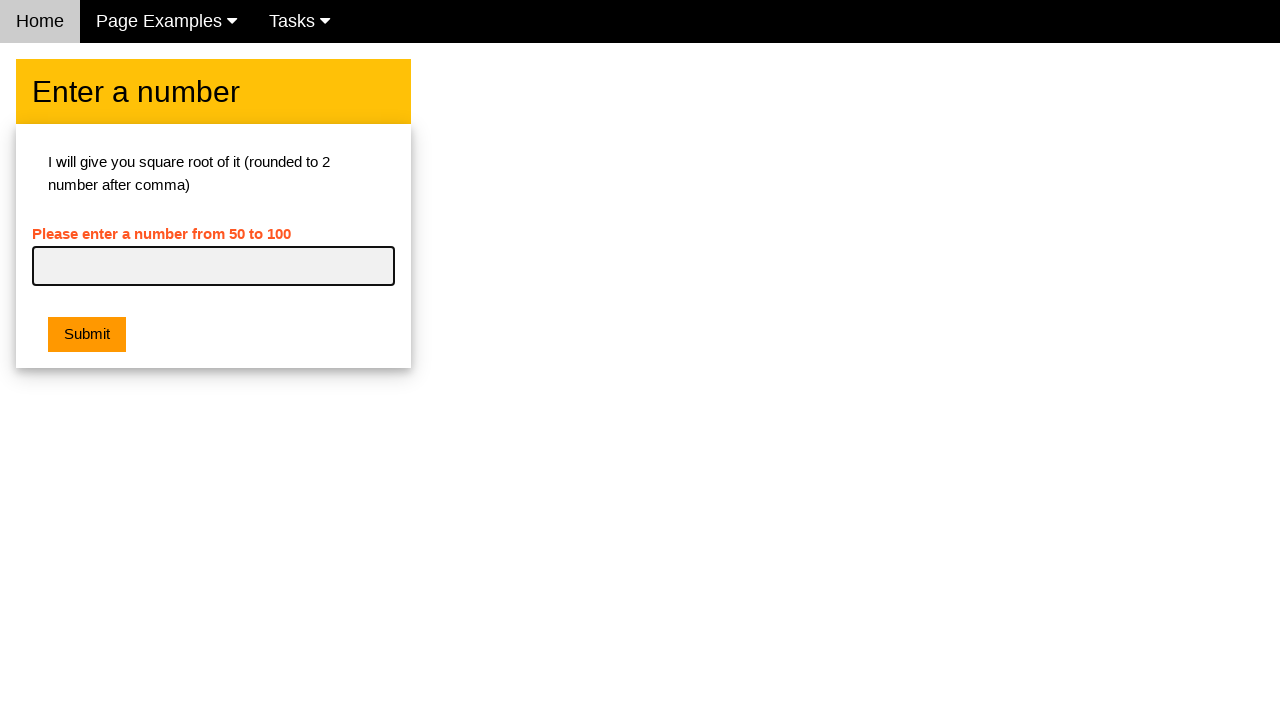

Entered valid number '64' into the input field on #numb
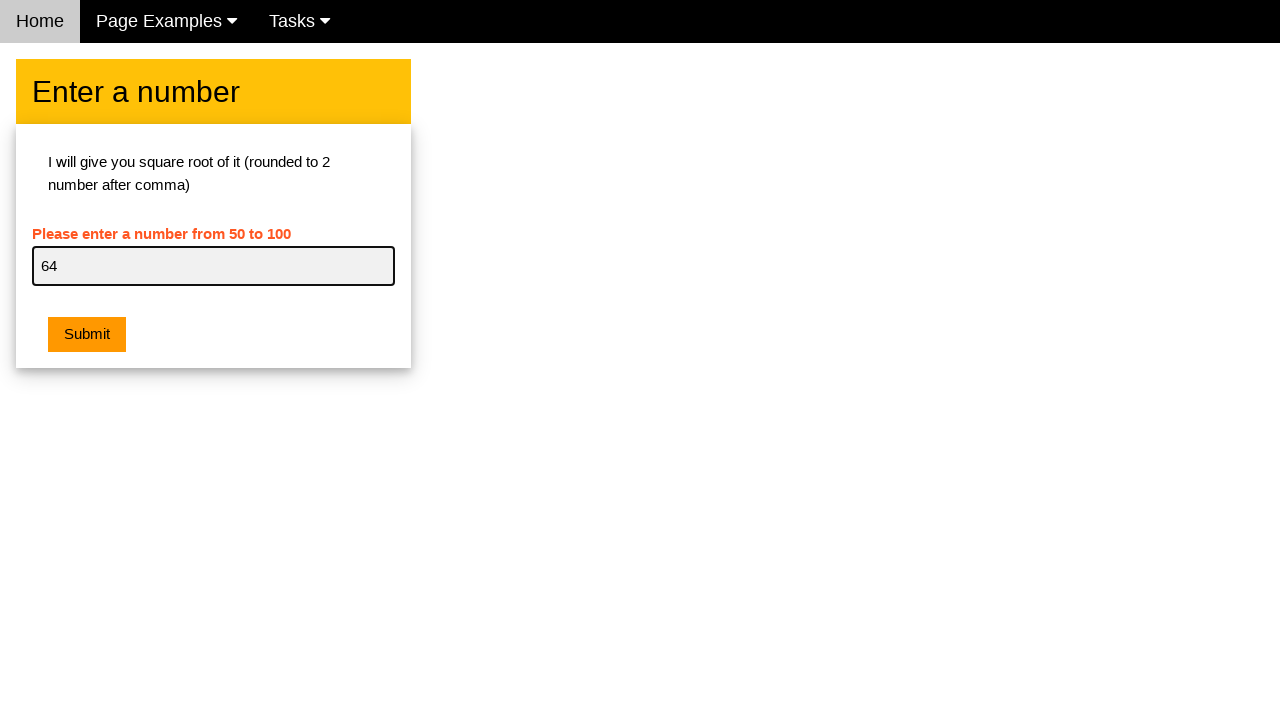

Clicked the orange submit button at (87, 335) on .w3-orange
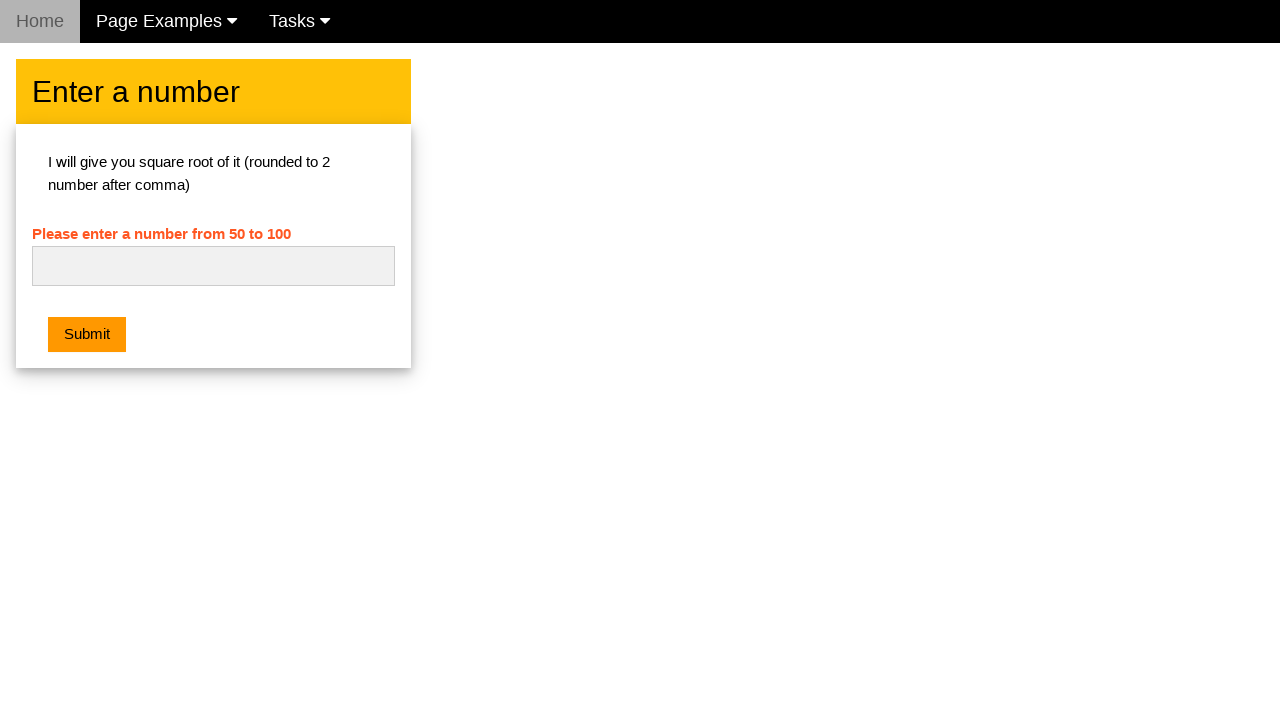

Set up dialog handler to accept alerts
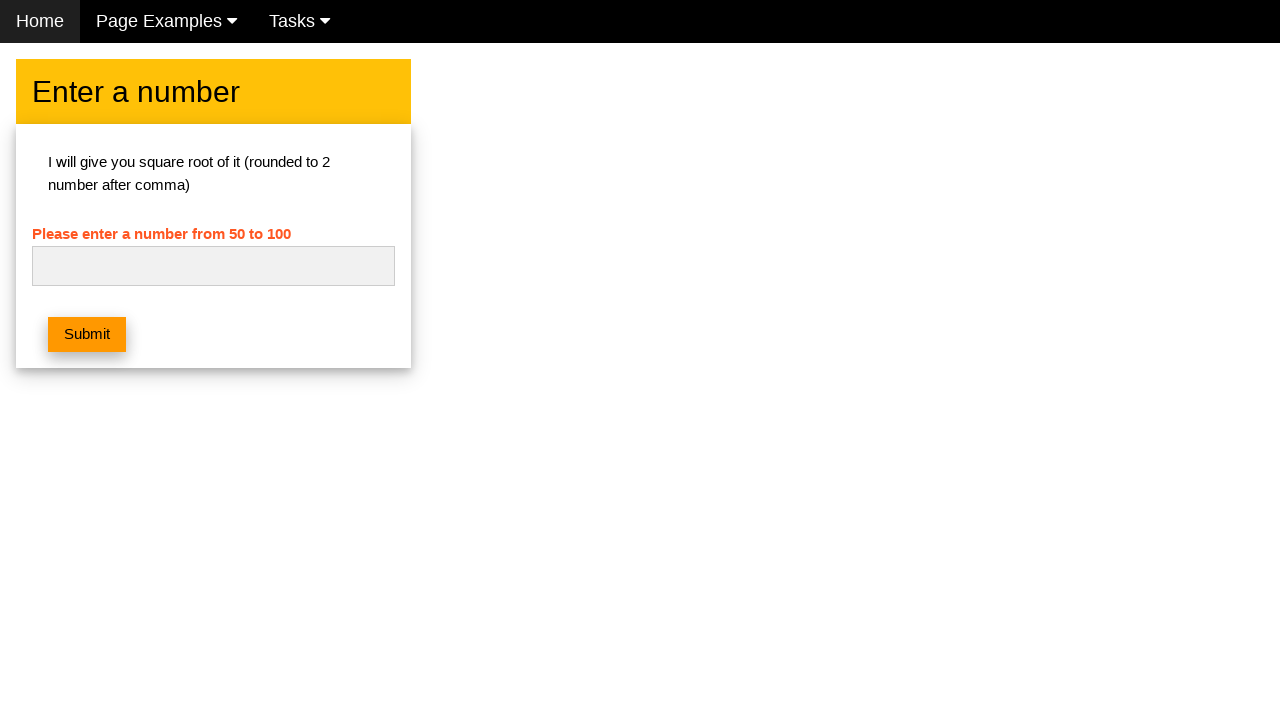

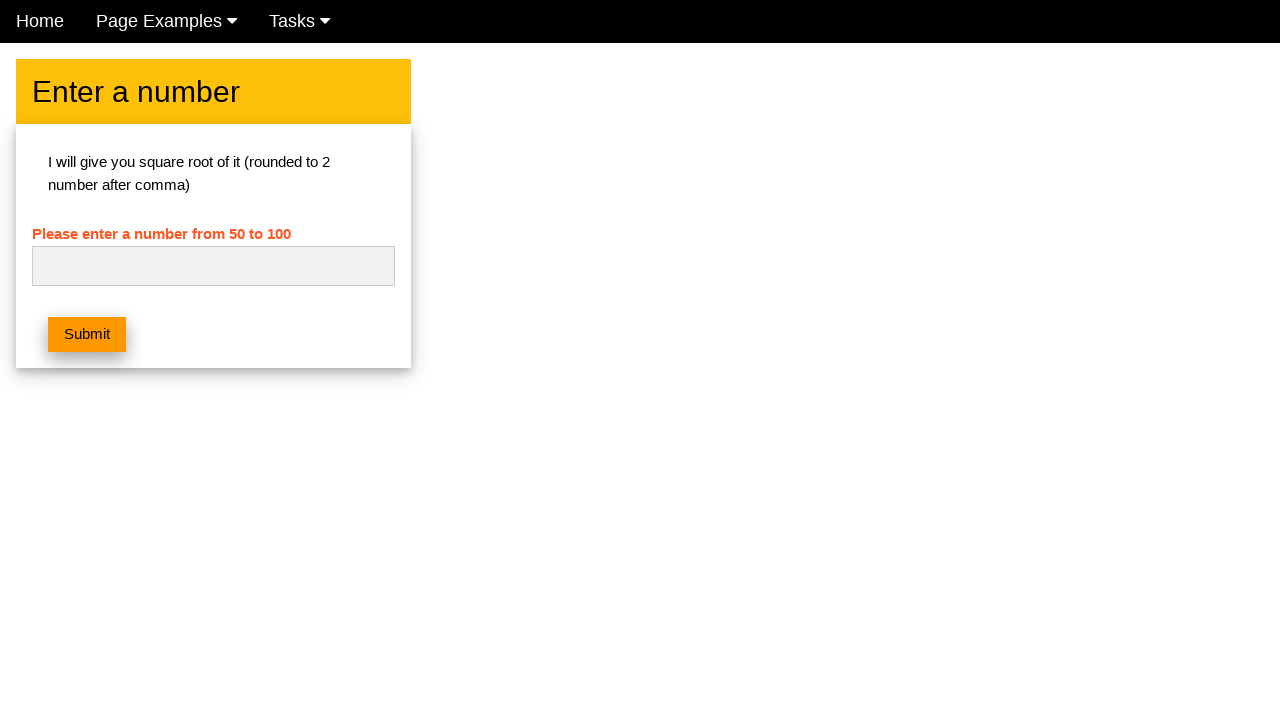